Tests checkbox and radio button selection behavior by clicking the age radio button and toggling a Java checkbox on and off.

Starting URL: https://automationfc.github.io/basic-form/index.html

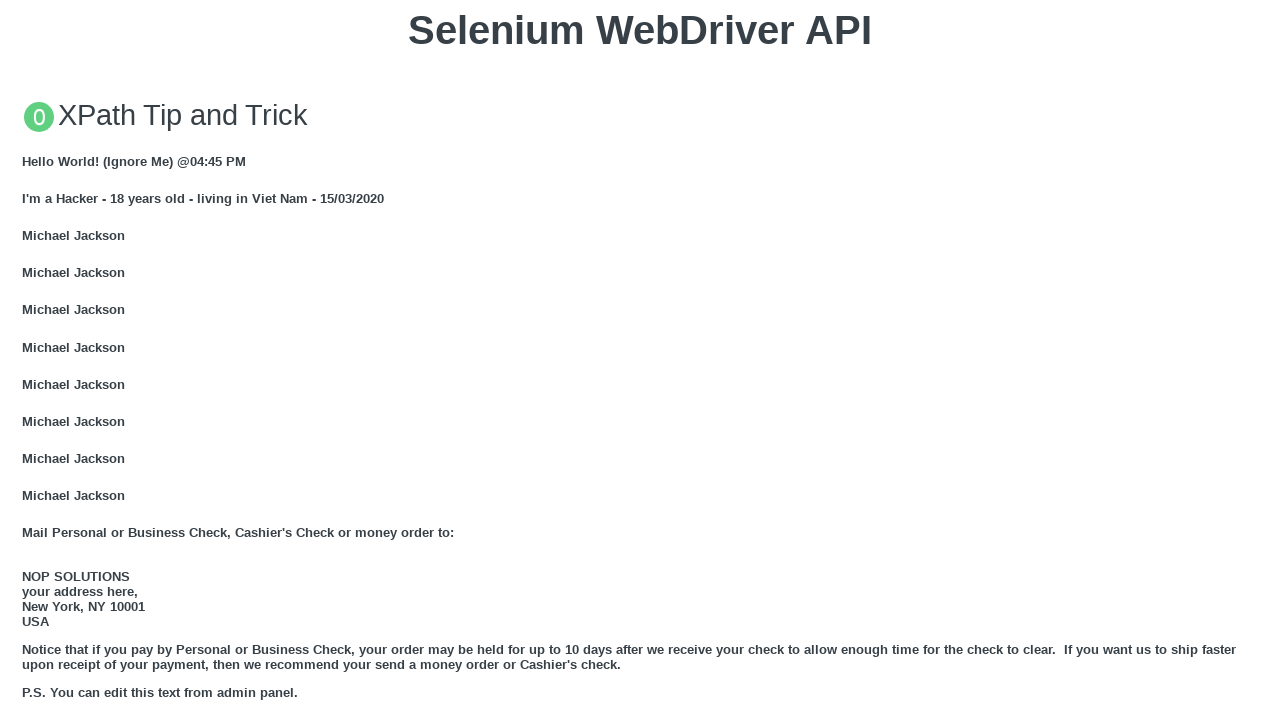

Clicked 'Under 18' radio button at (28, 360) on #under_18
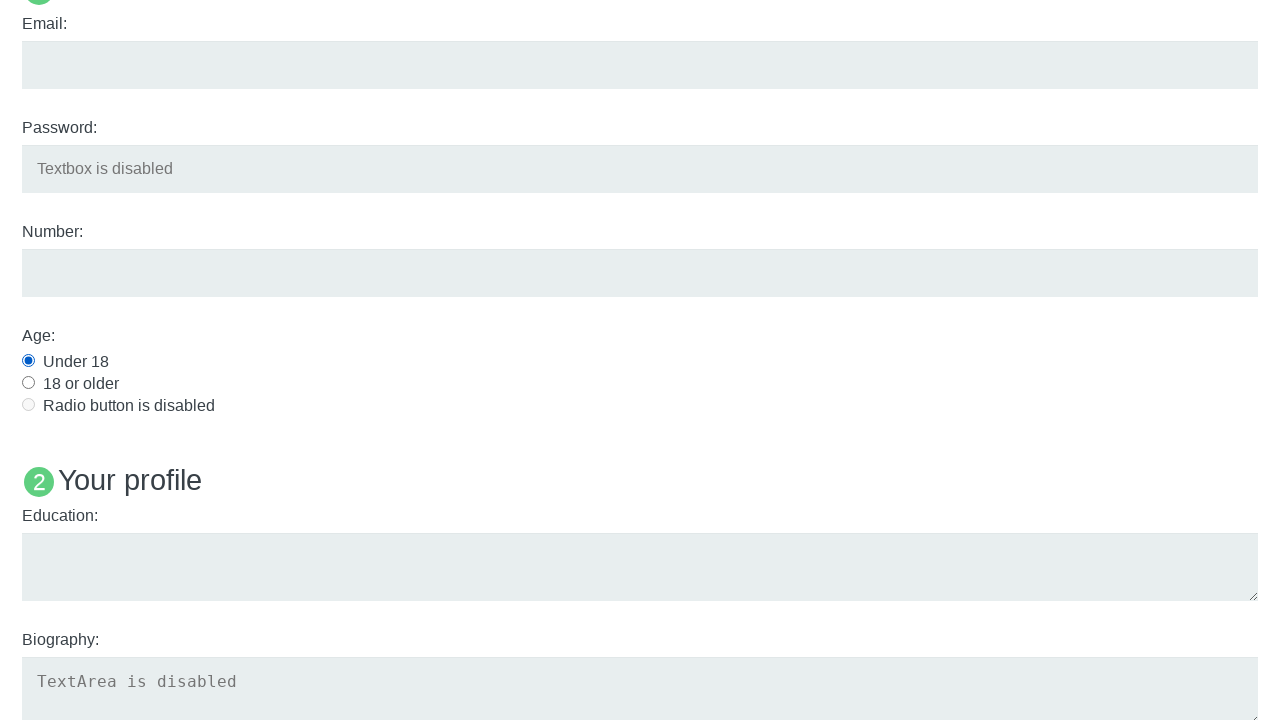

Verified 'Under 18' radio button is selected
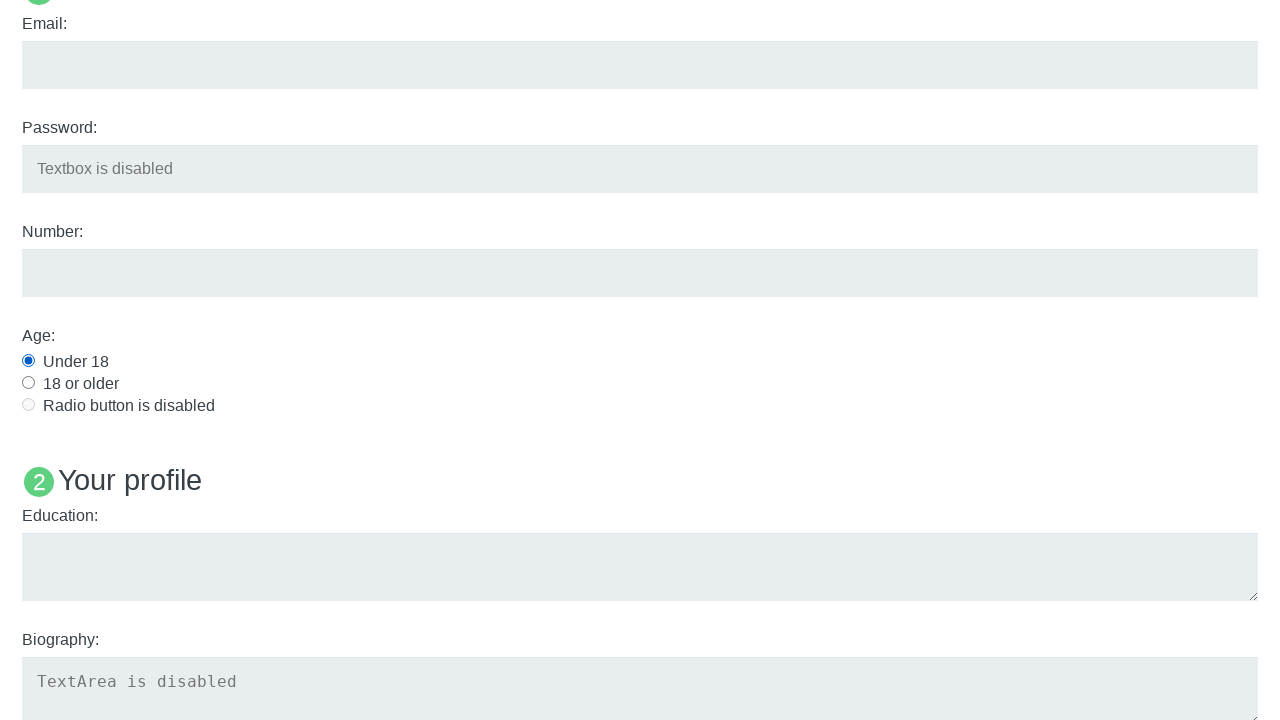

Clicked Java checkbox to select it at (28, 361) on #java
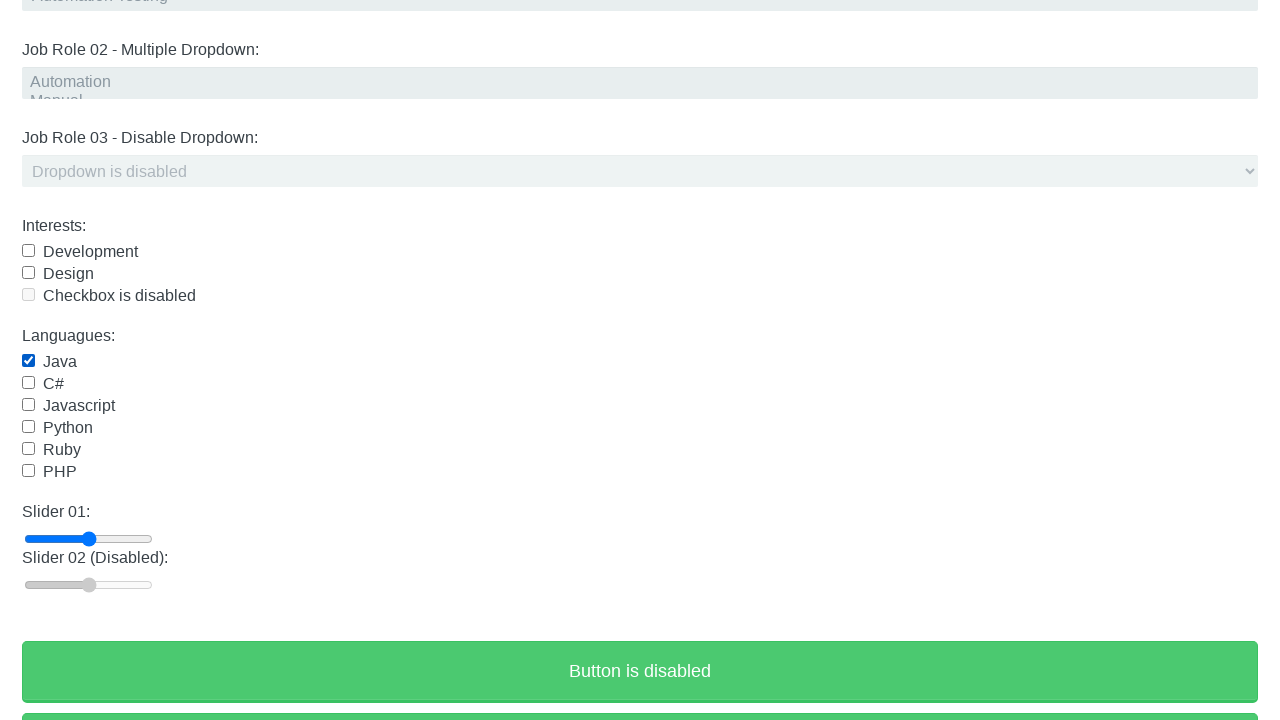

Verified Java checkbox is selected
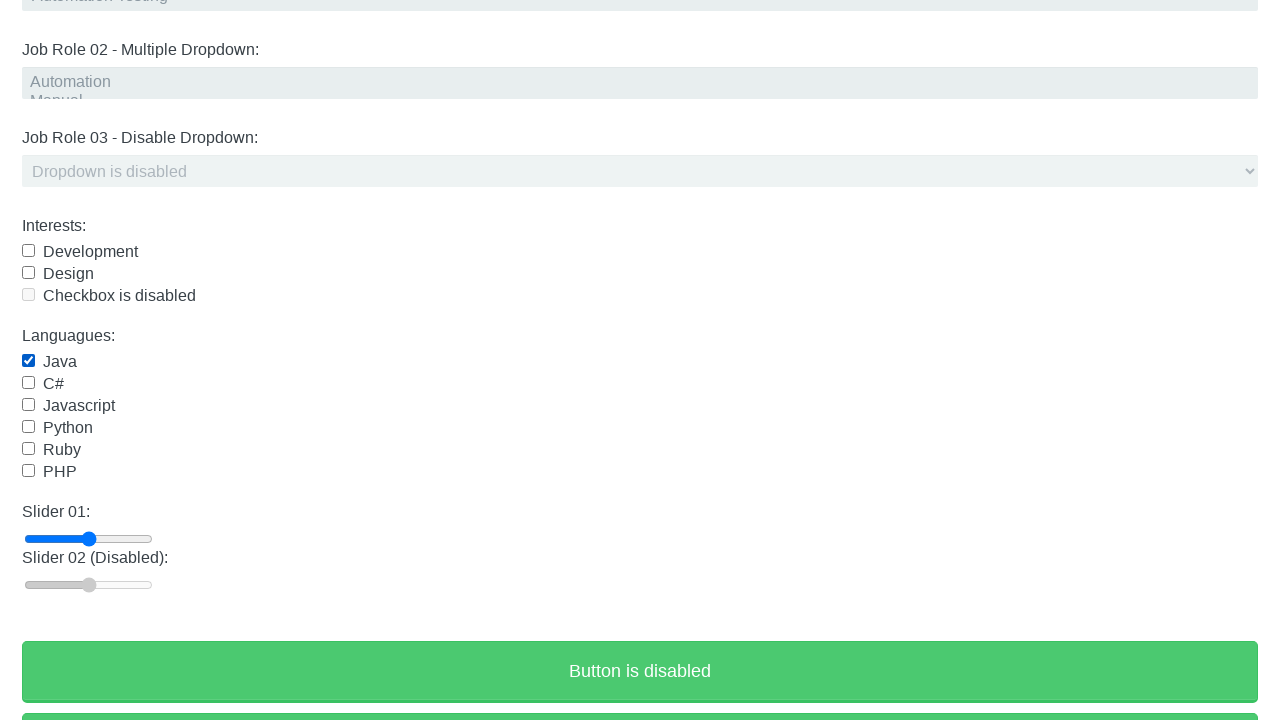

Clicked Java checkbox to deselect it at (28, 361) on #java
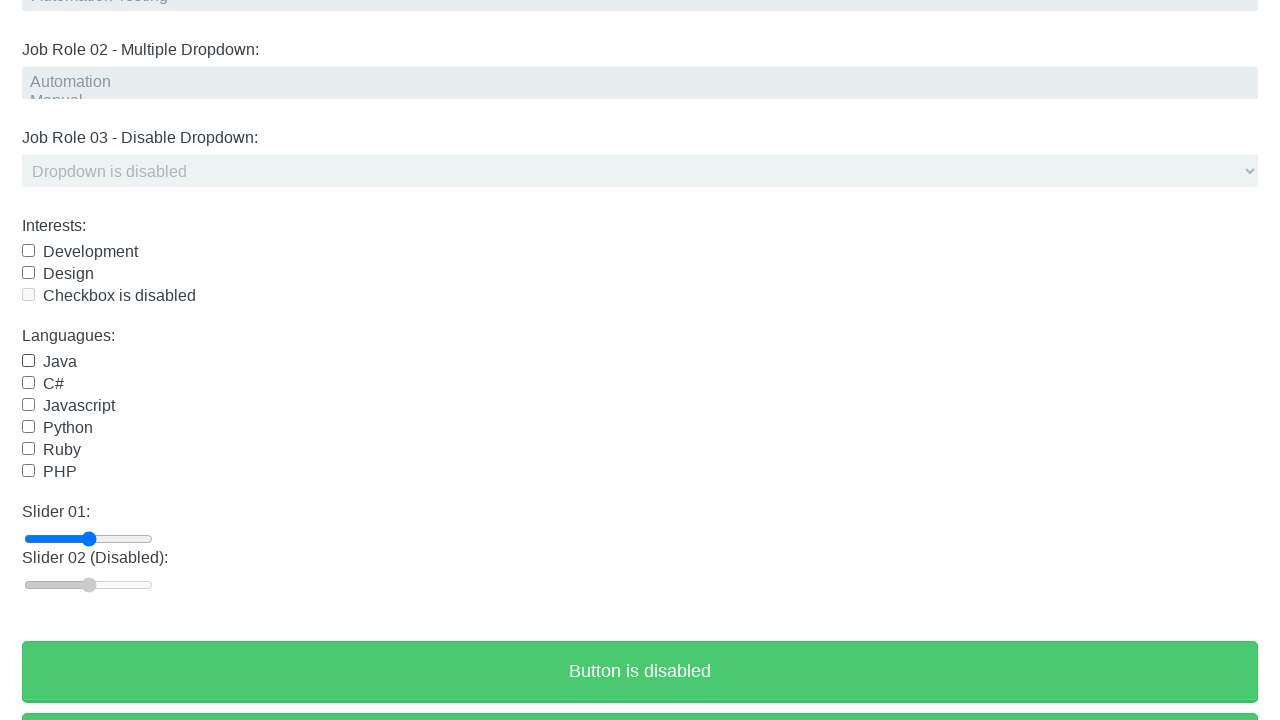

Verified Java checkbox is deselected
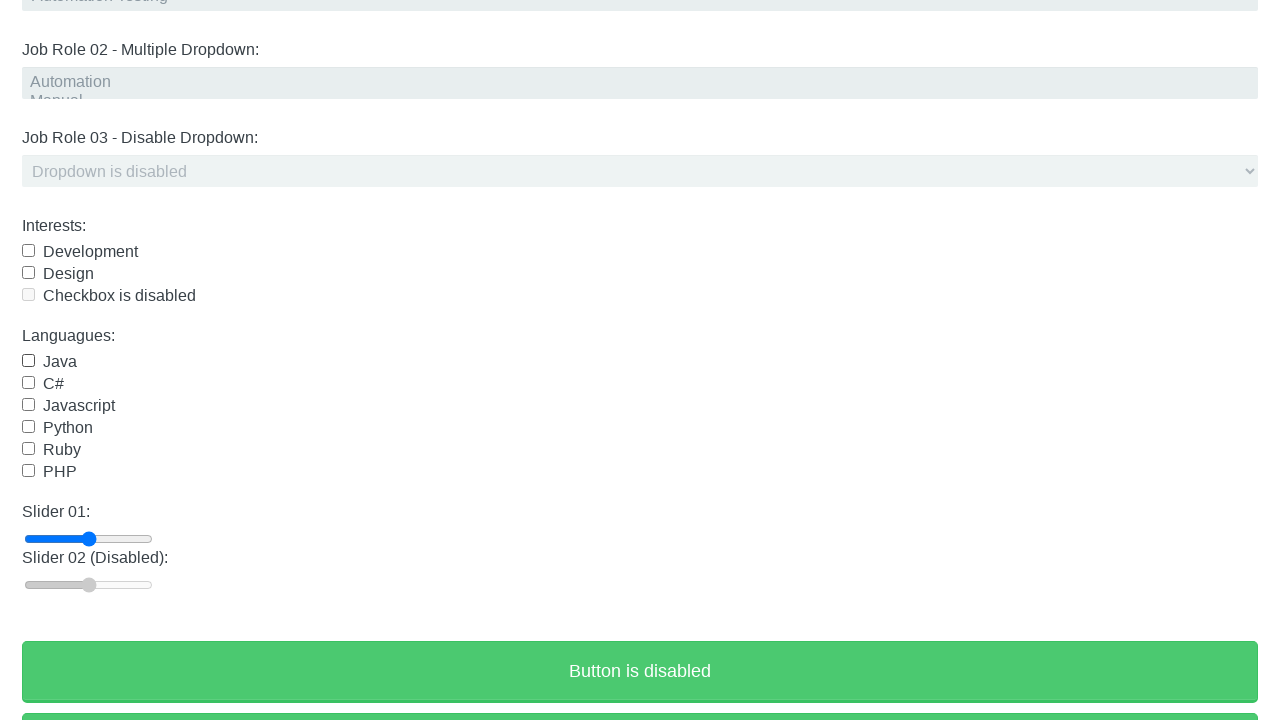

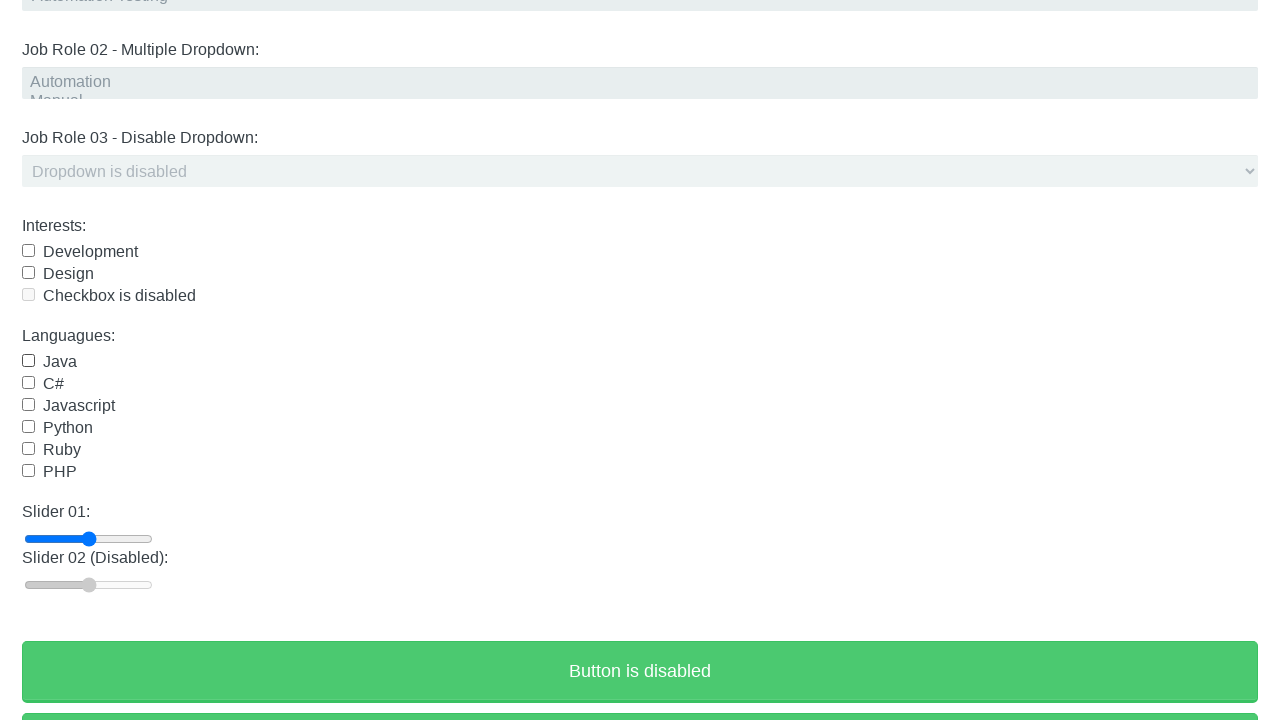